Tests division operation (7/4=1.75) on Build 2 of the calculator

Starting URL: https://testsheepnz.github.io/BasicCalculator

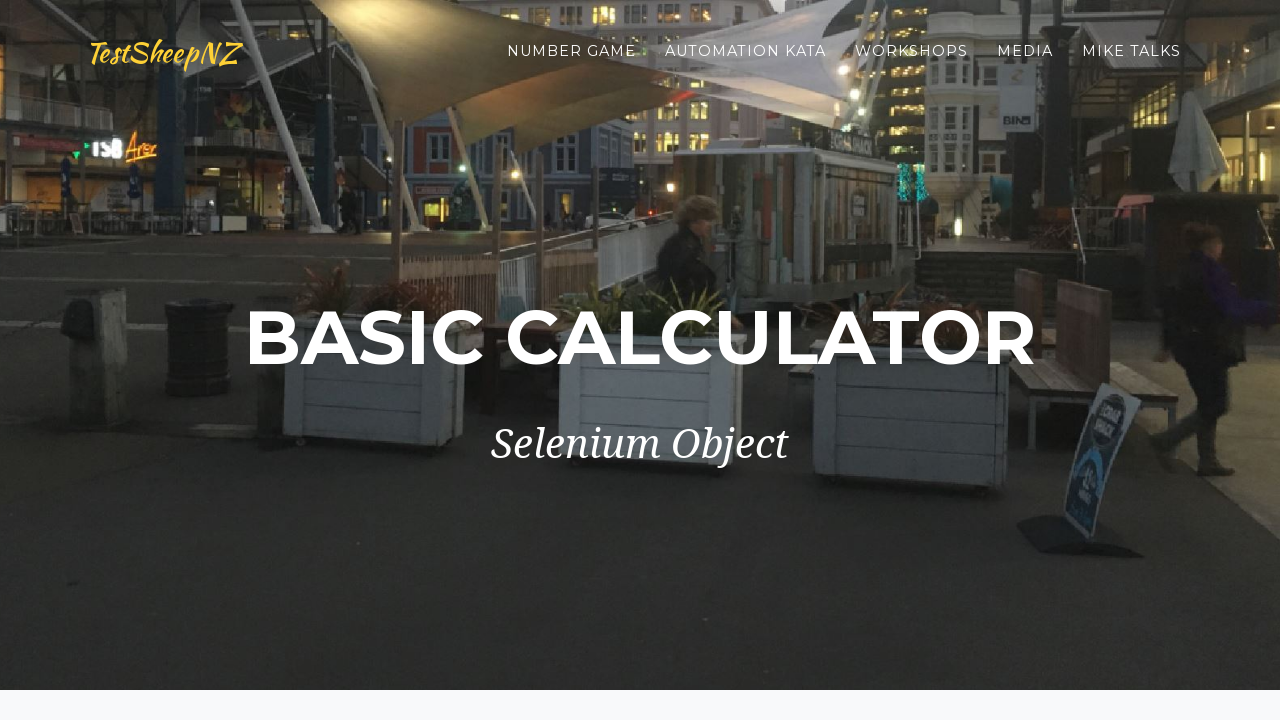

Selected Build 2 from build dropdown on #selectBuild
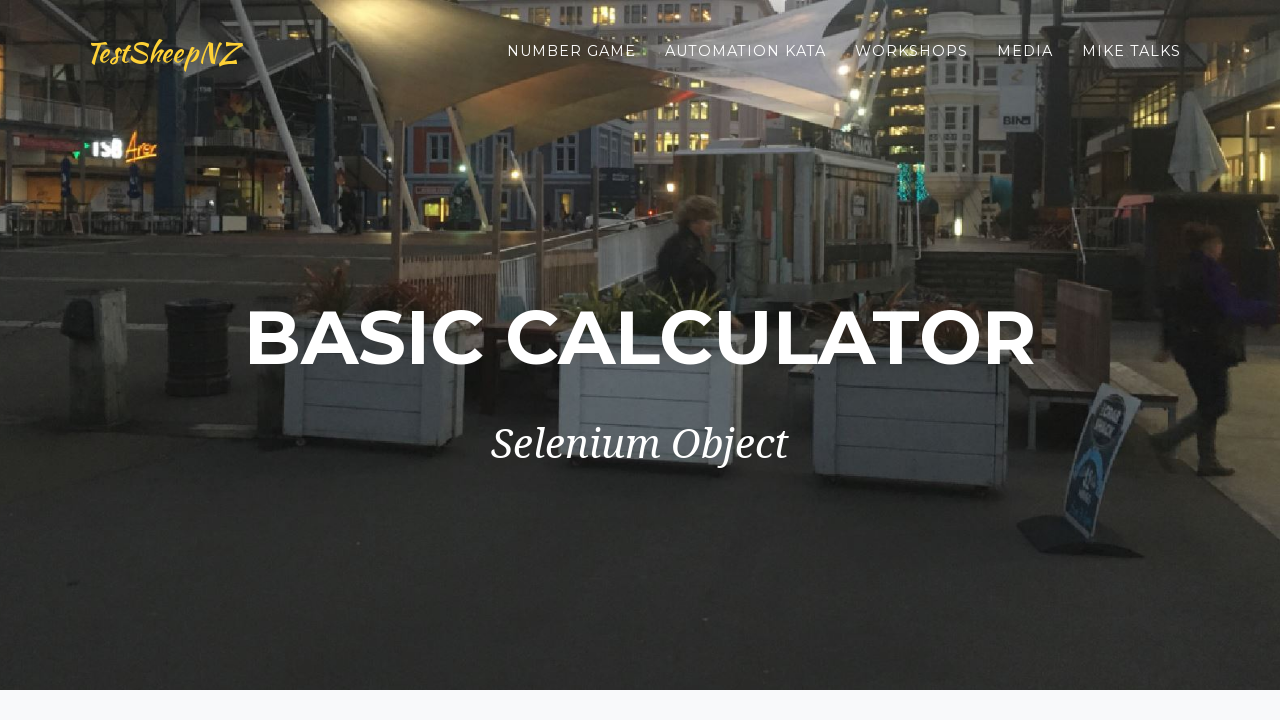

Selected division operation from operation dropdown on #selectOperationDropdown
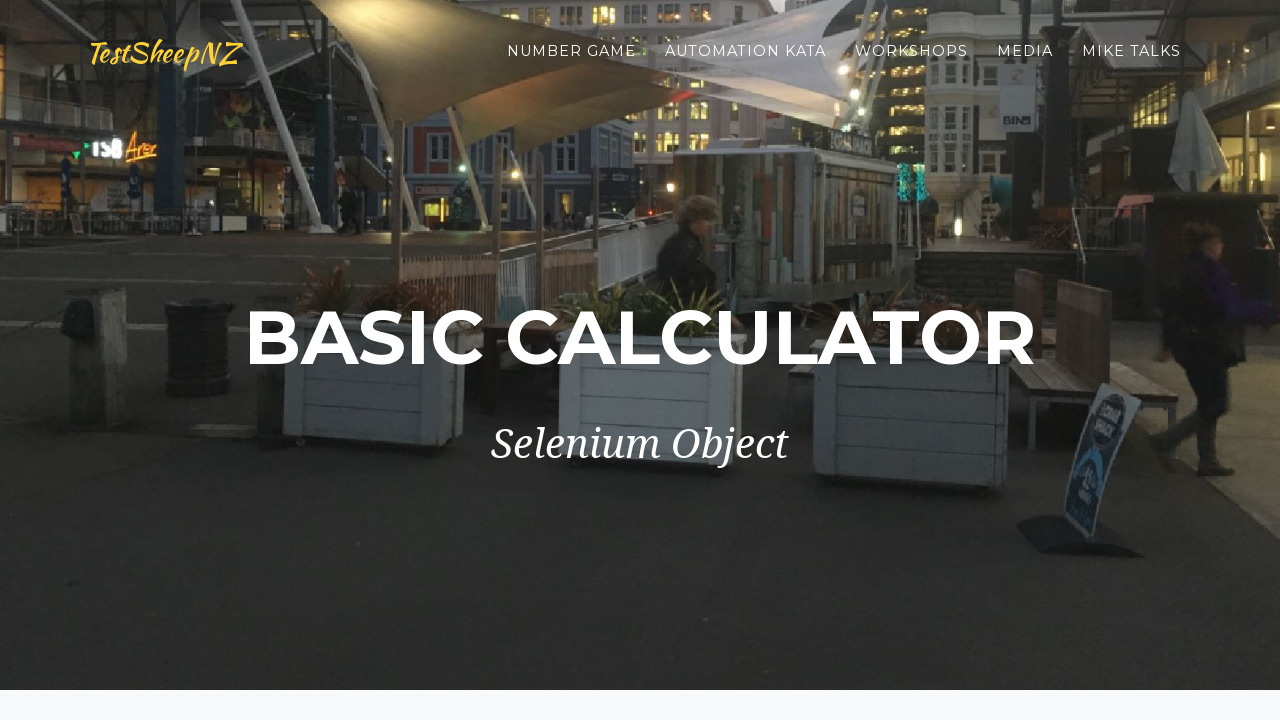

Entered 7 in the first number field on #number1Field
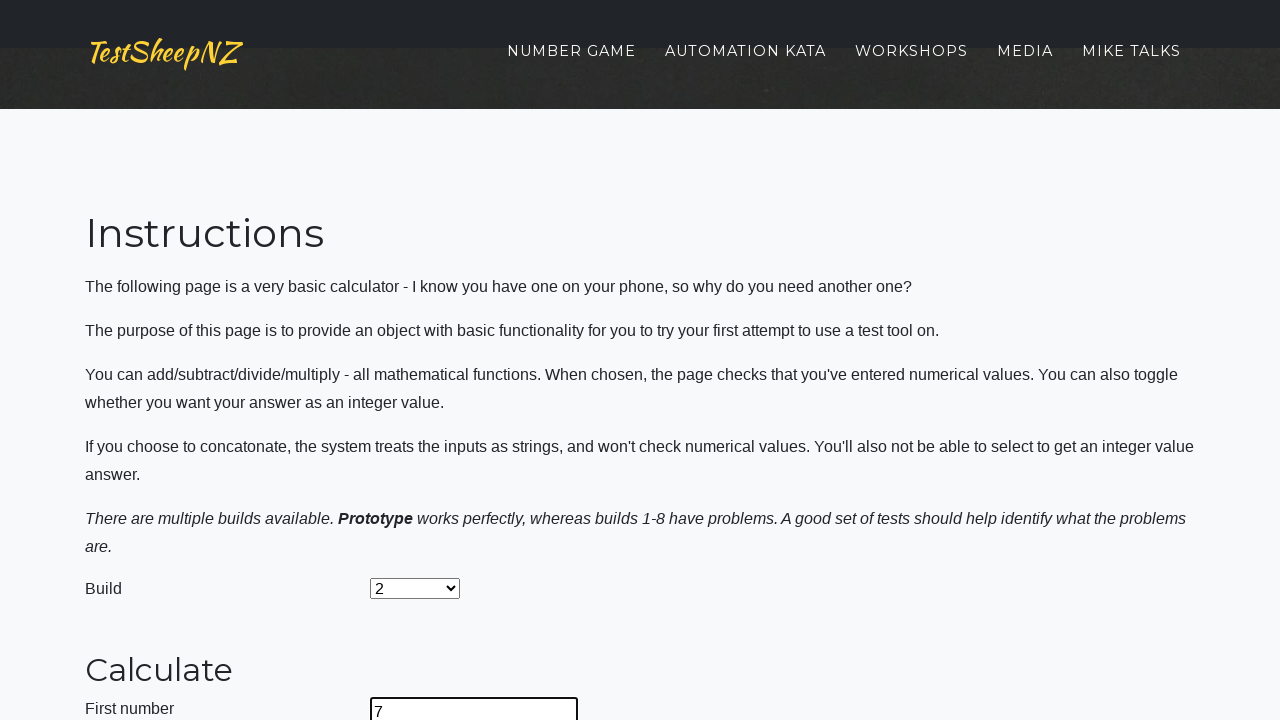

Entered 4 in the second number field on #number2Field
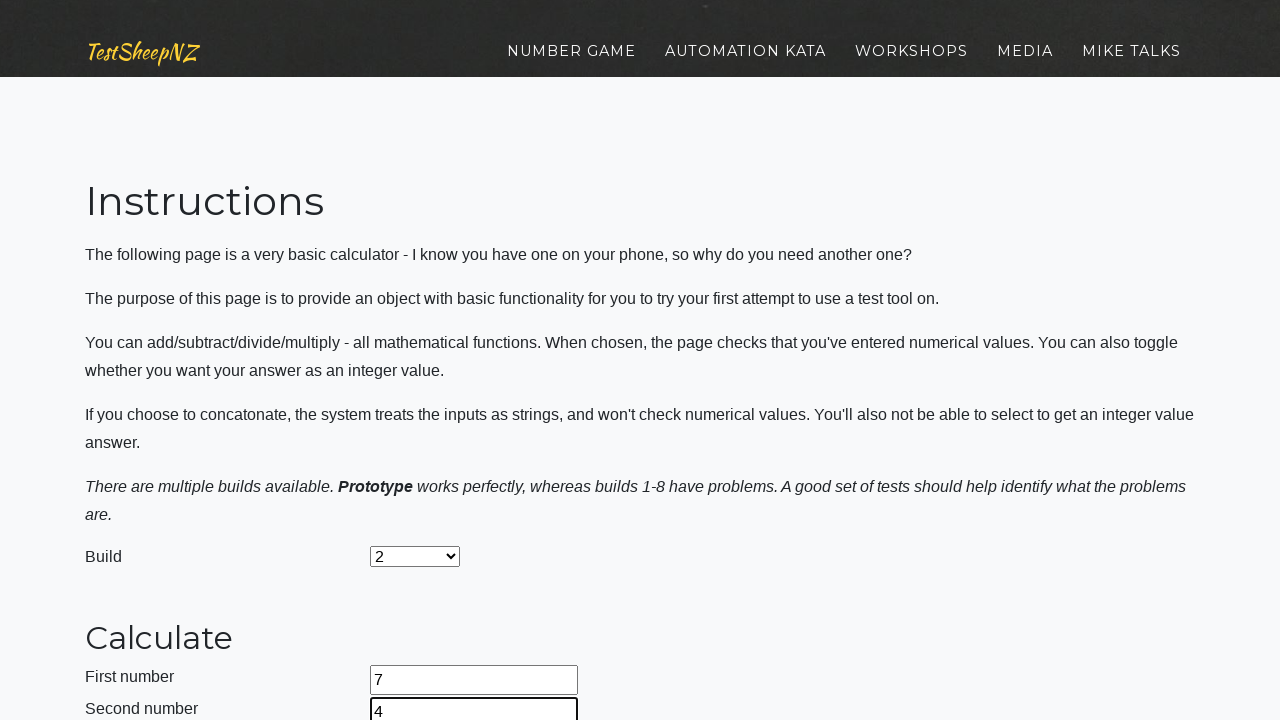

Clicked calculate button to perform division at (422, 361) on #calculateButton
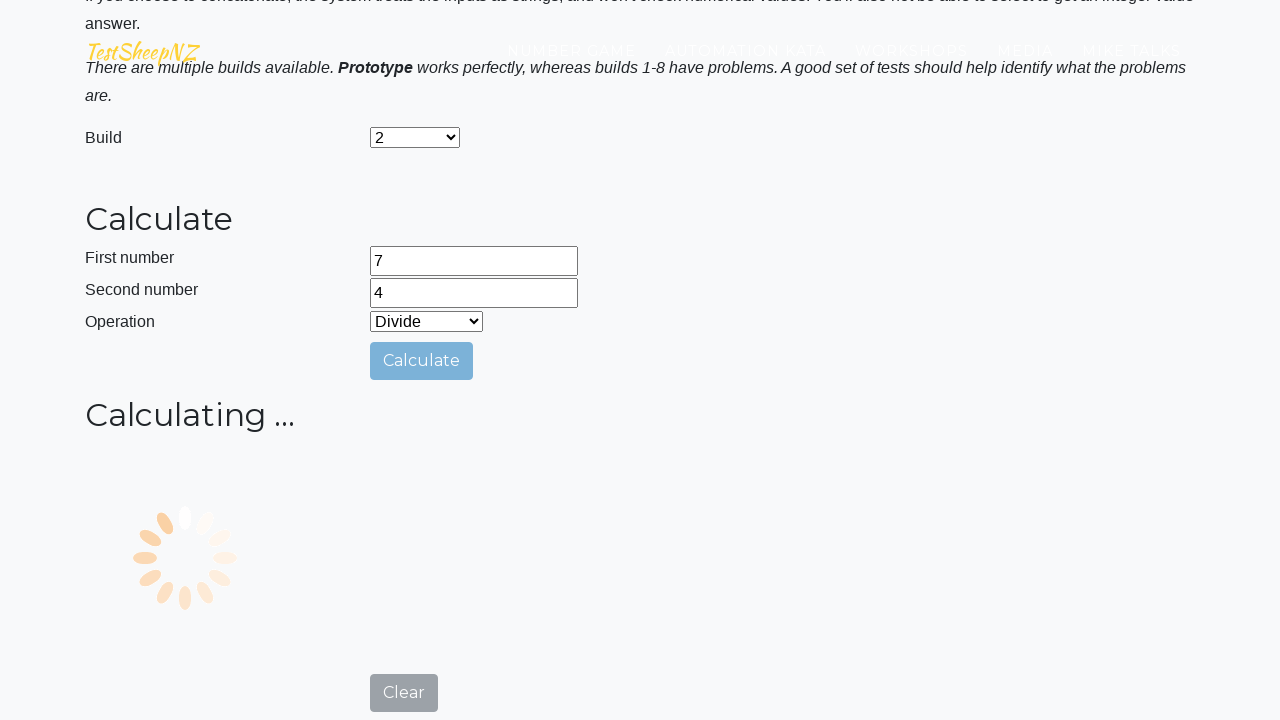

Verified division result equals 1.75 (7/4)
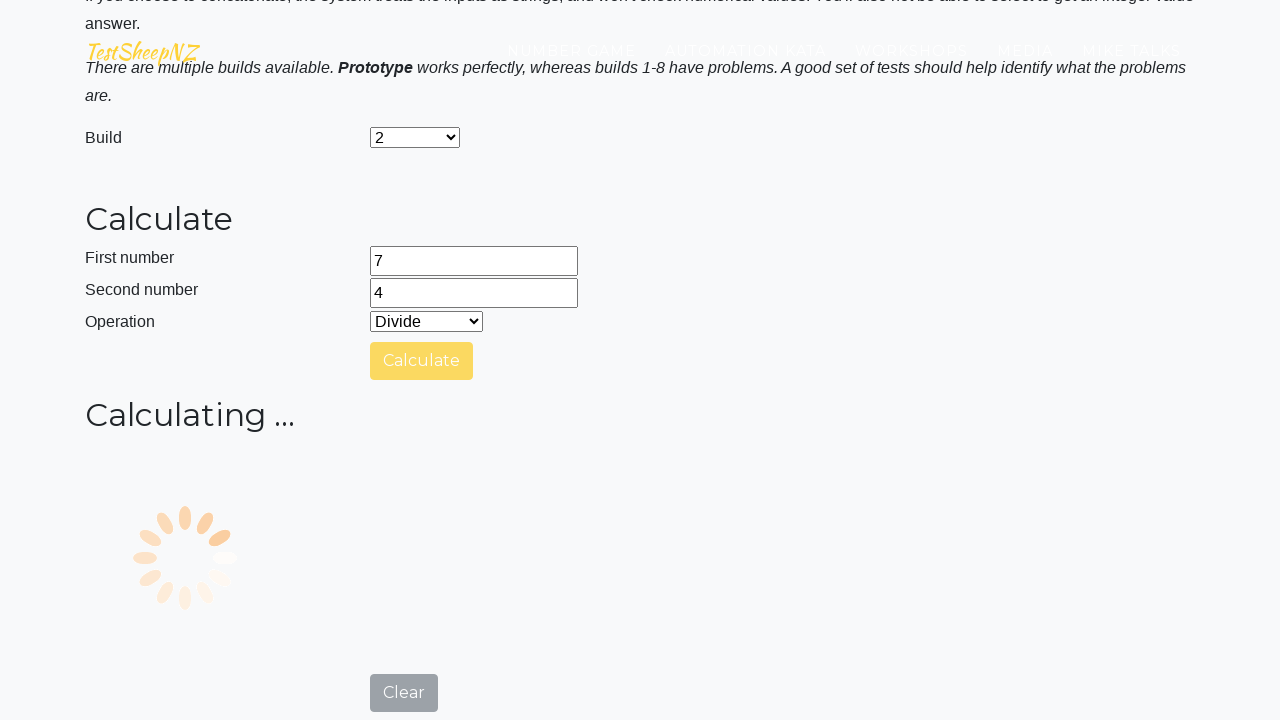

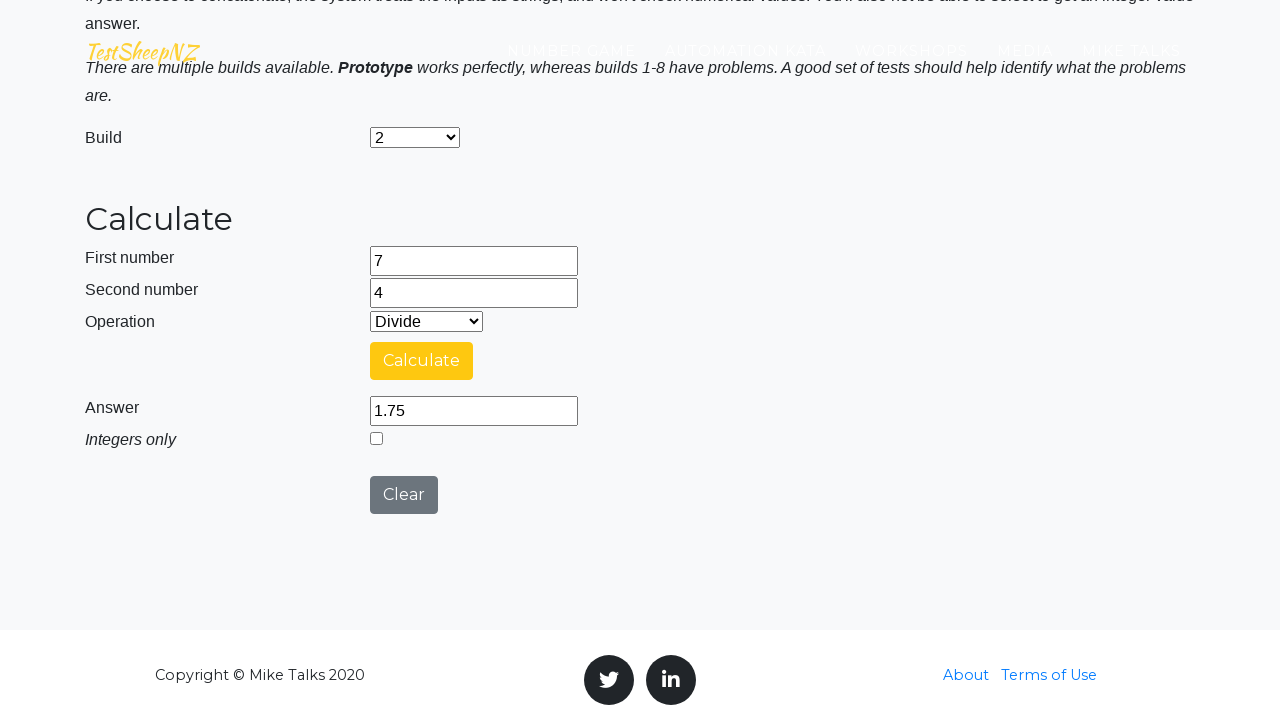